Tests iframe handling by switching between two frames on the page and reading heading text from each frame

Starting URL: https://demoqa.com/frames

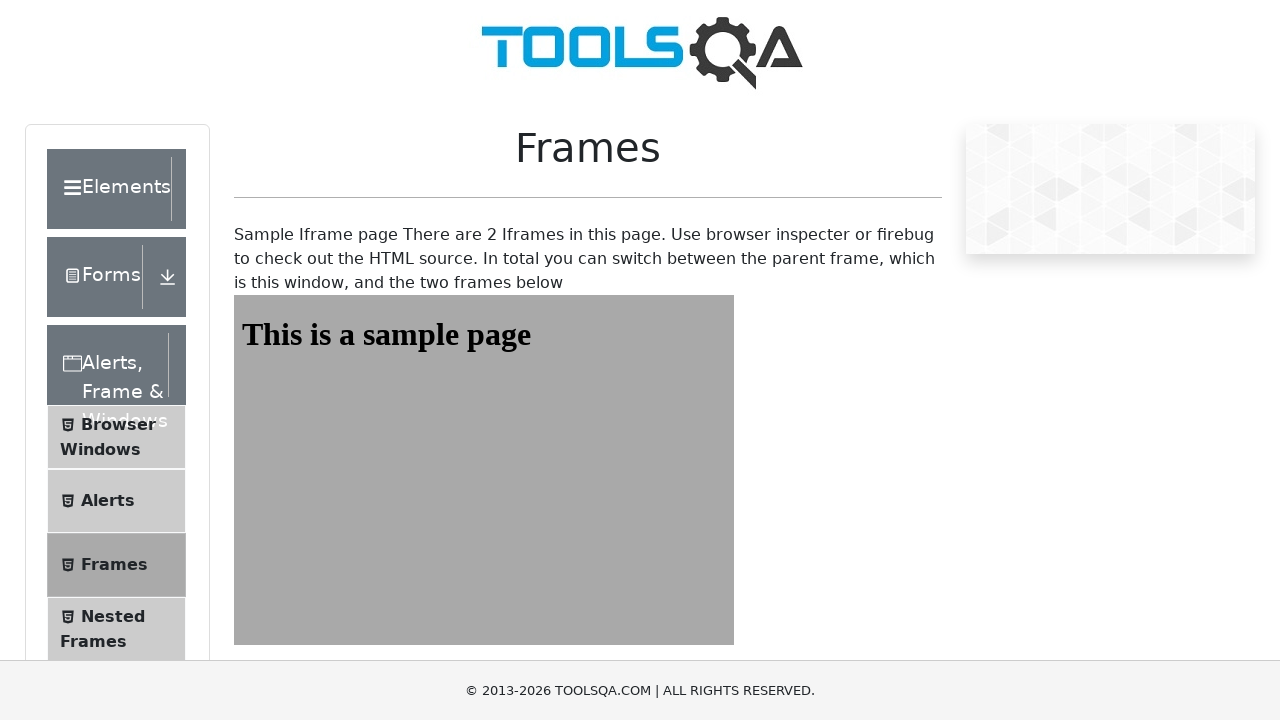

Navigated to https://demoqa.com/frames
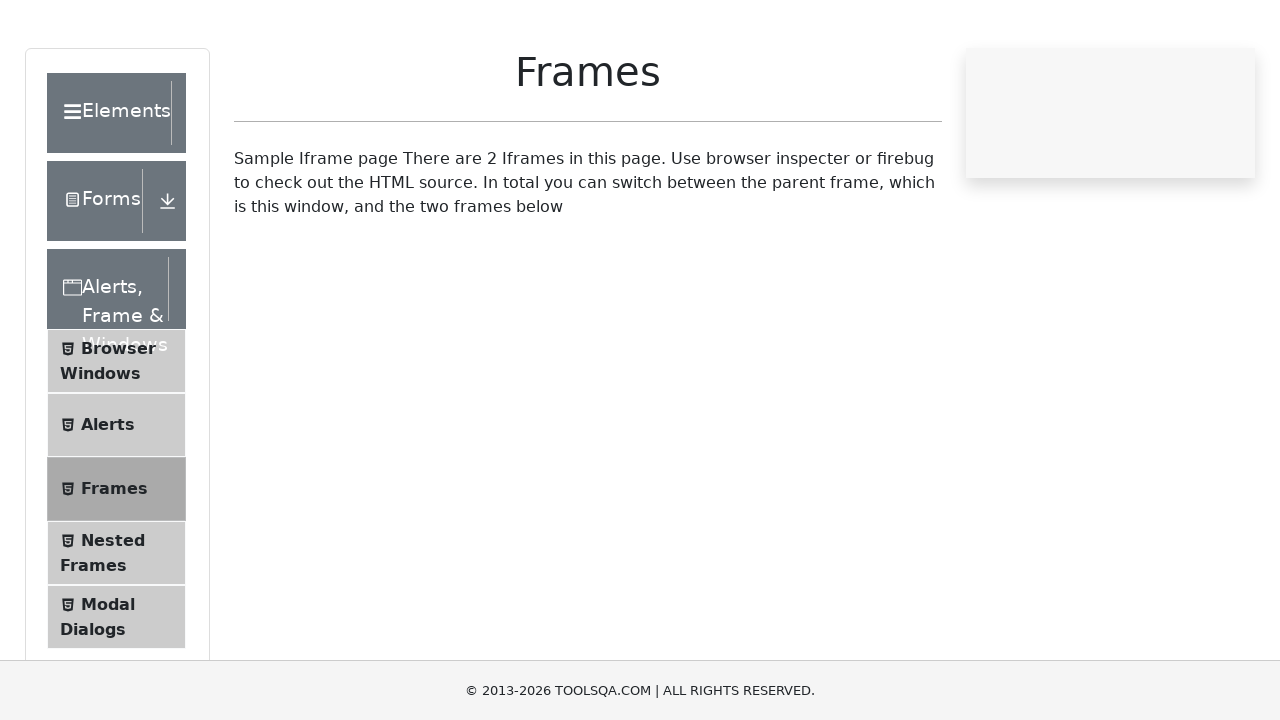

Located frame1 element
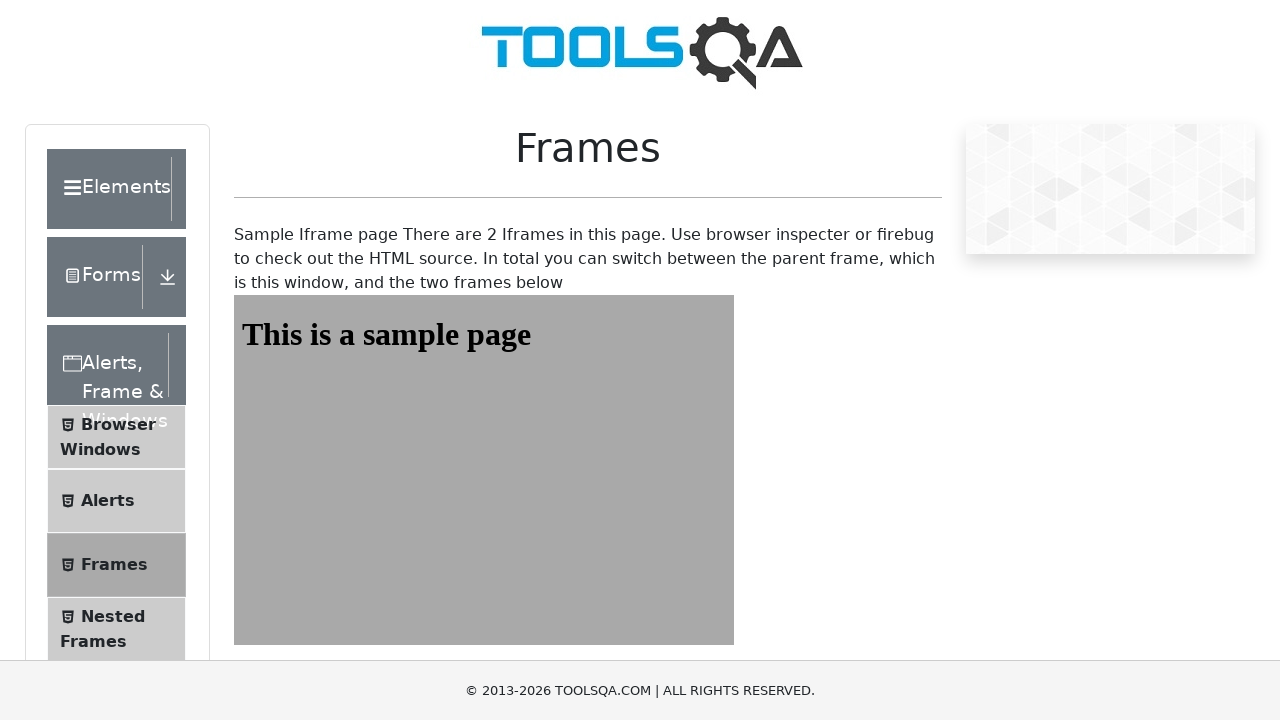

Located heading in frame1
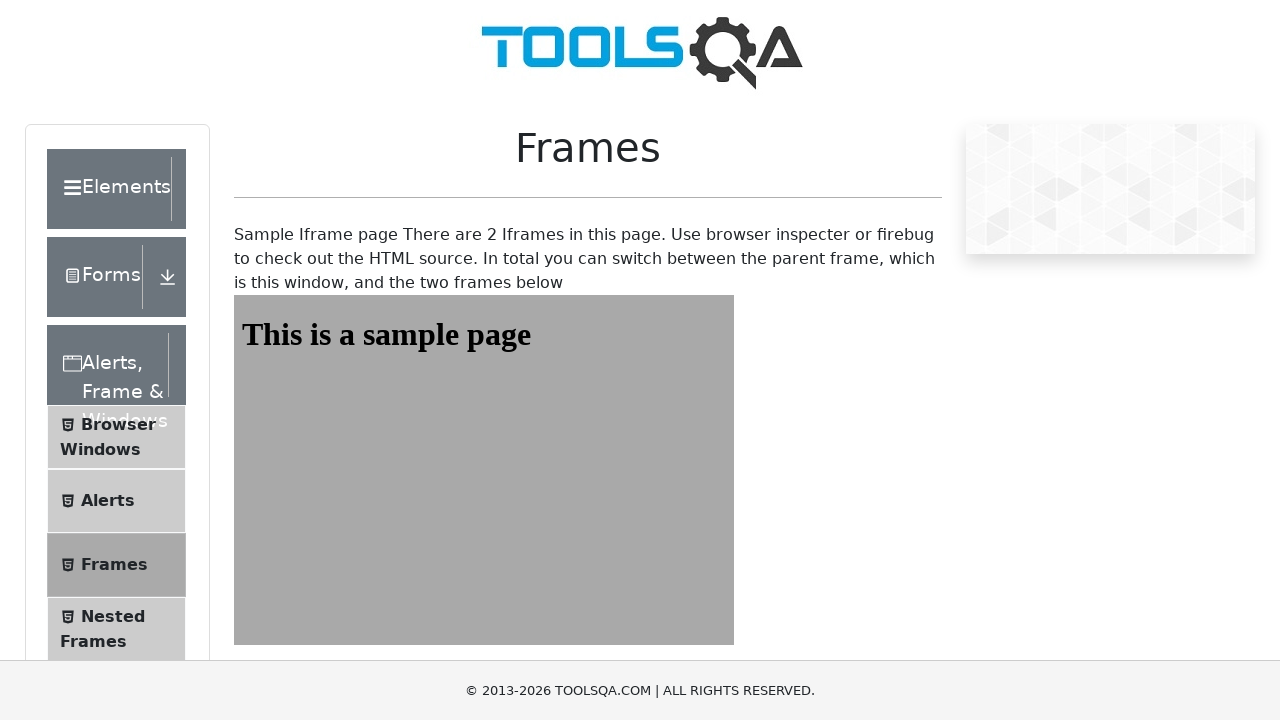

Waited for heading in frame1 to be visible
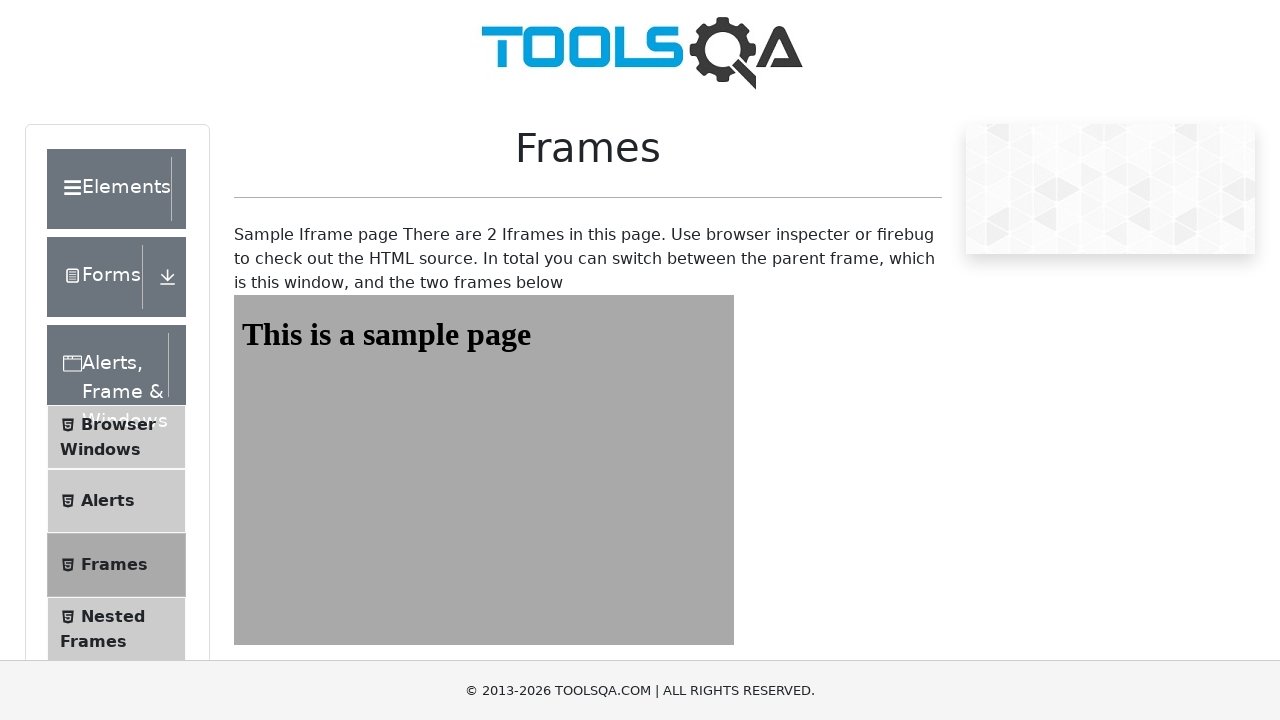

Read heading text from frame1: 'This is a sample page'
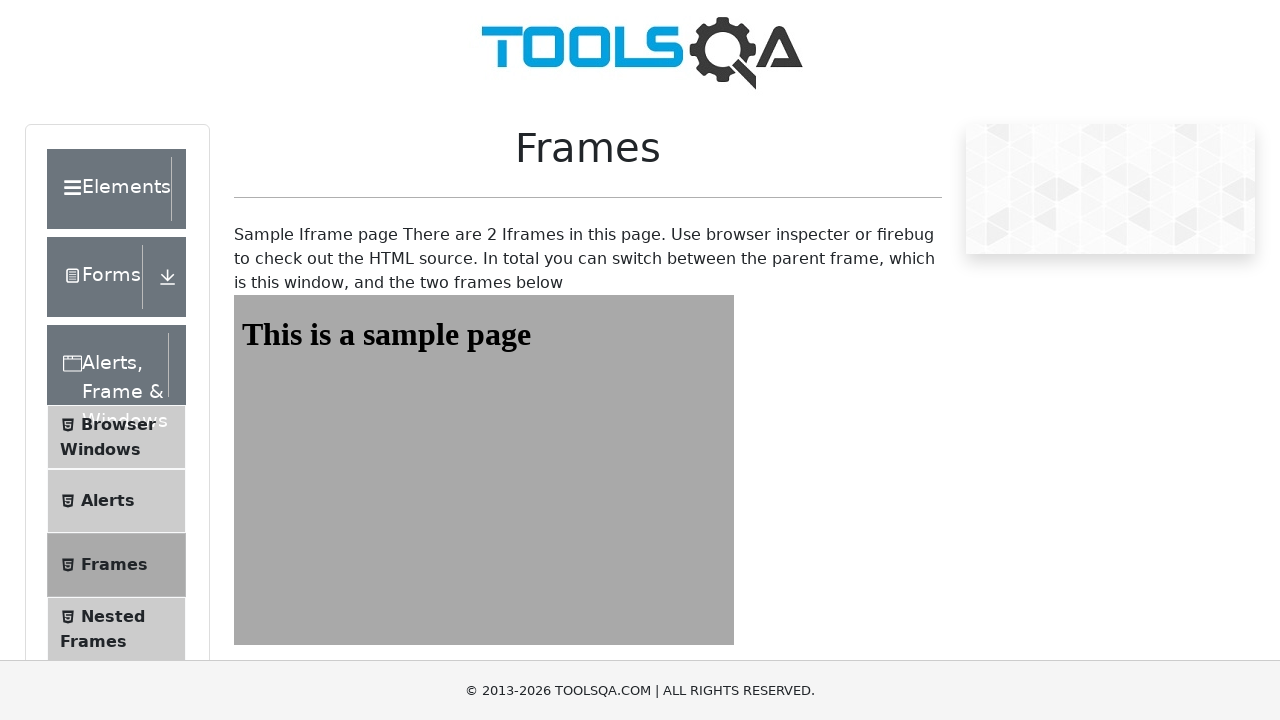

Located frame2 element
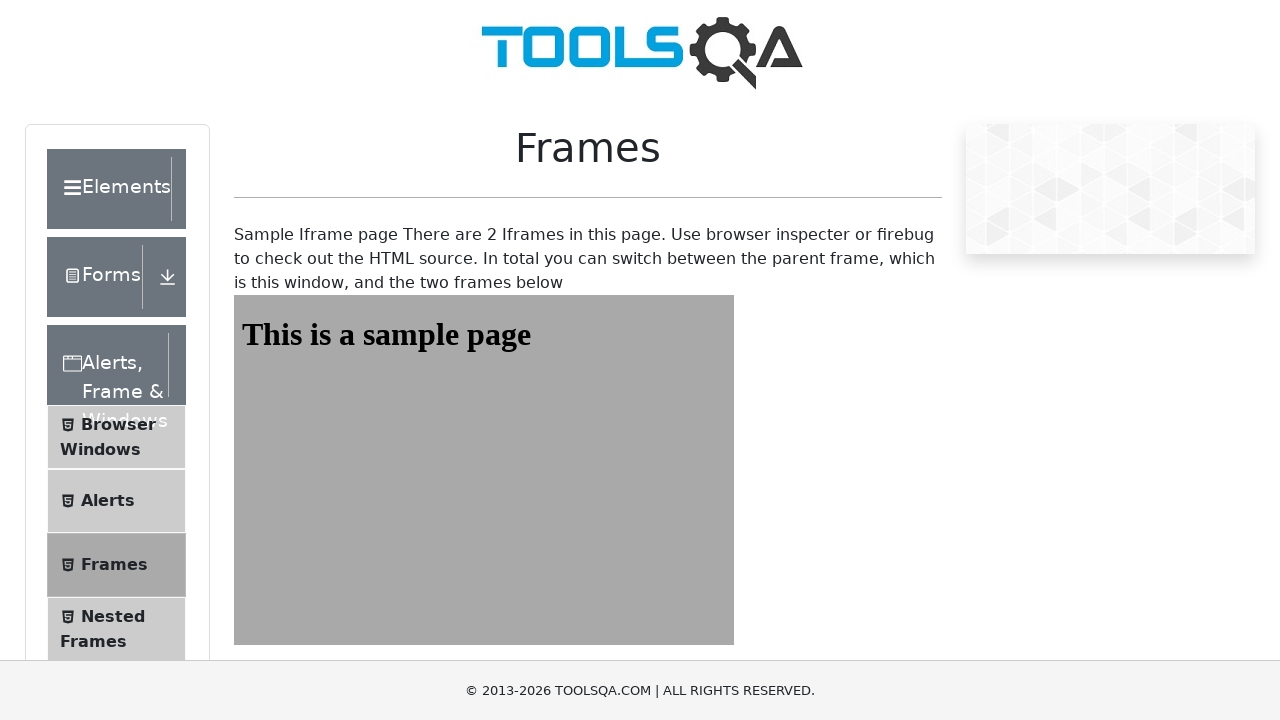

Located heading in frame2
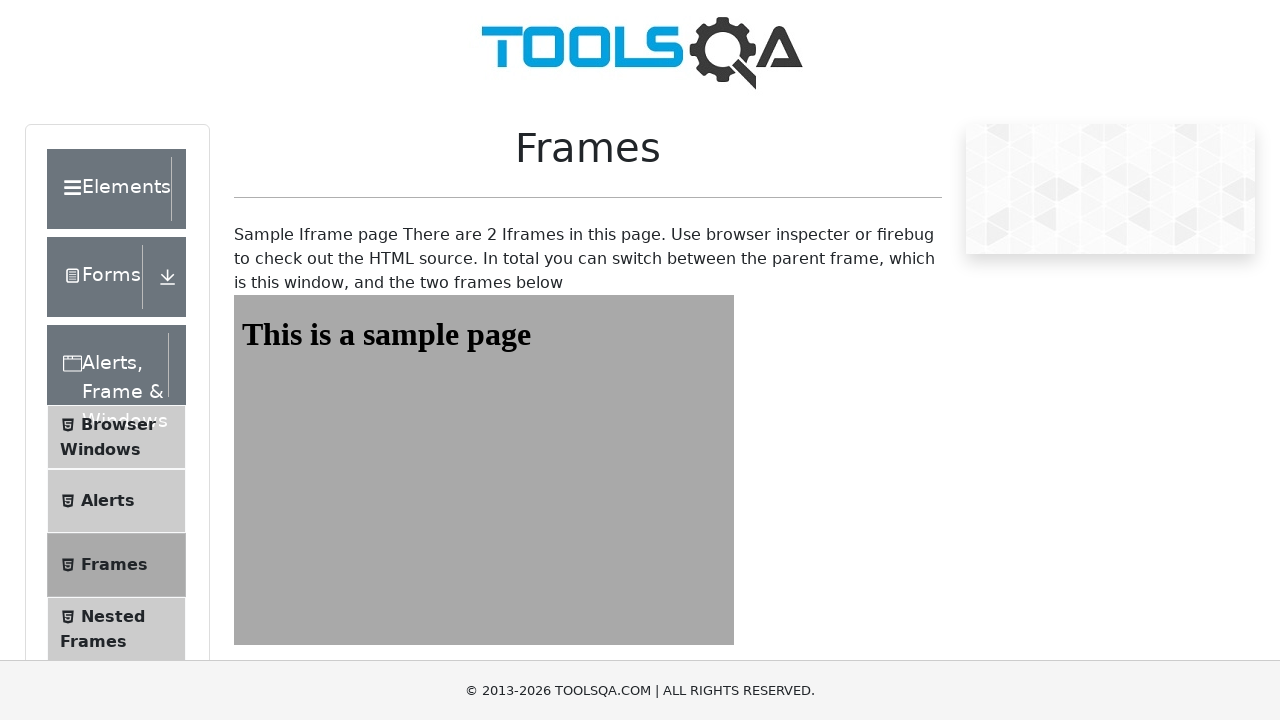

Waited for heading in frame2 to be visible
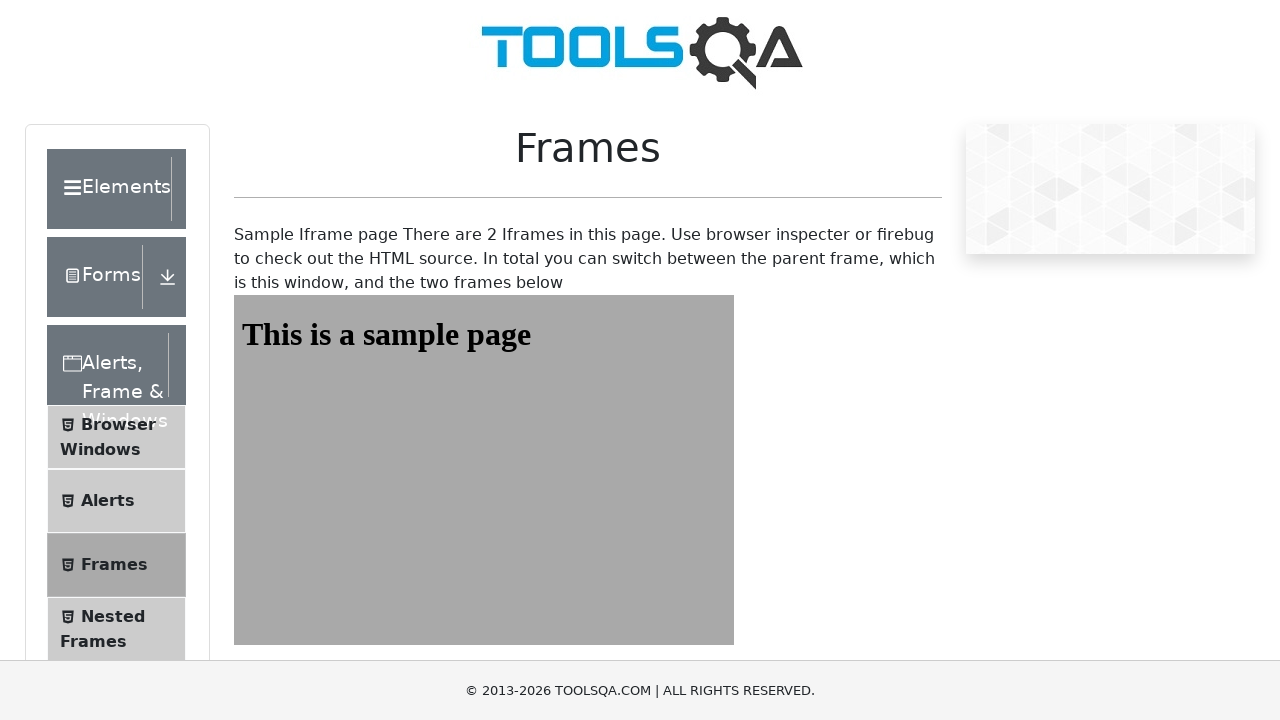

Read heading text from frame2: 'This is a sample page'
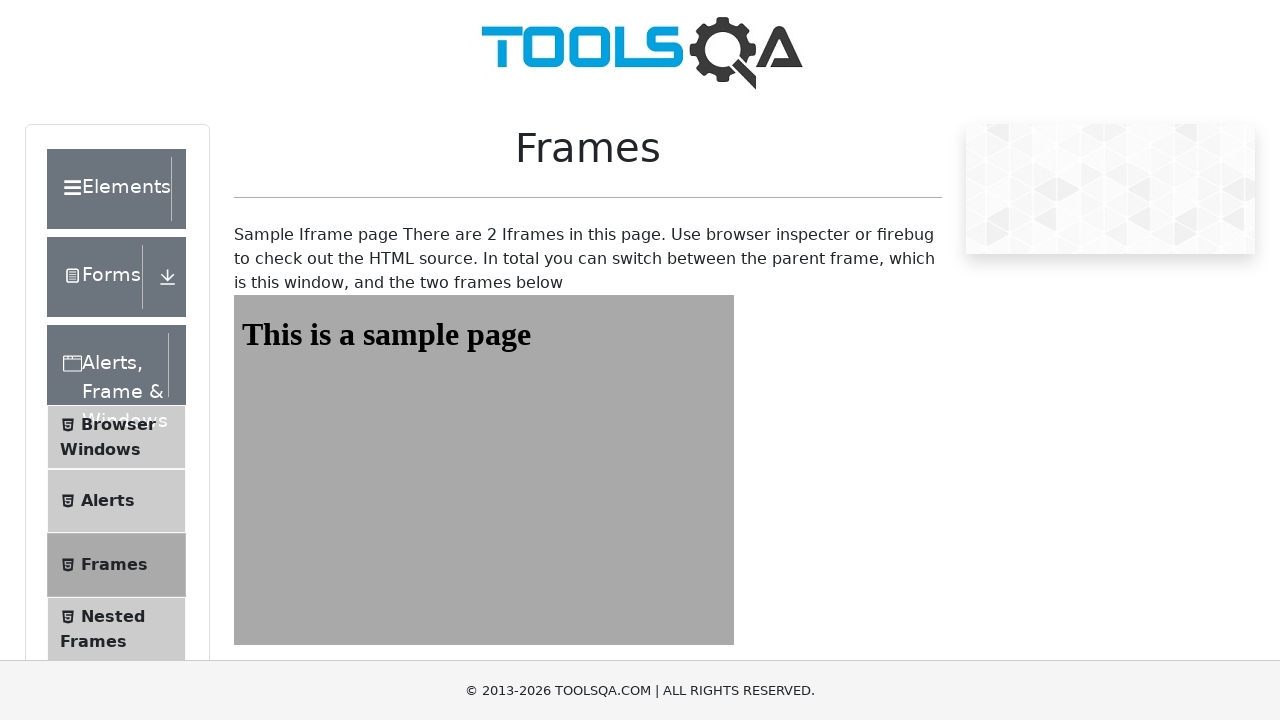

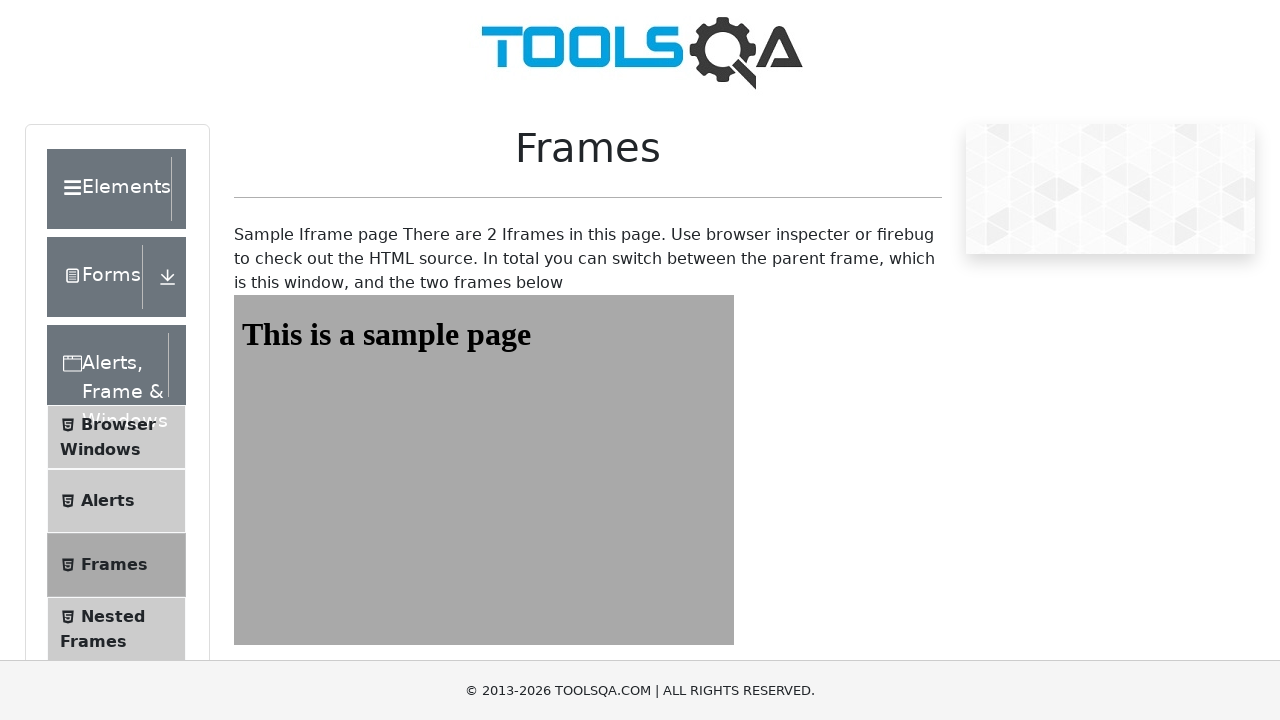